Navigates to the Automation Practice page and verifies that sibling button elements can be located using XPath traversal techniques

Starting URL: https://rahulshettyacademy.com/AutomationPractice/

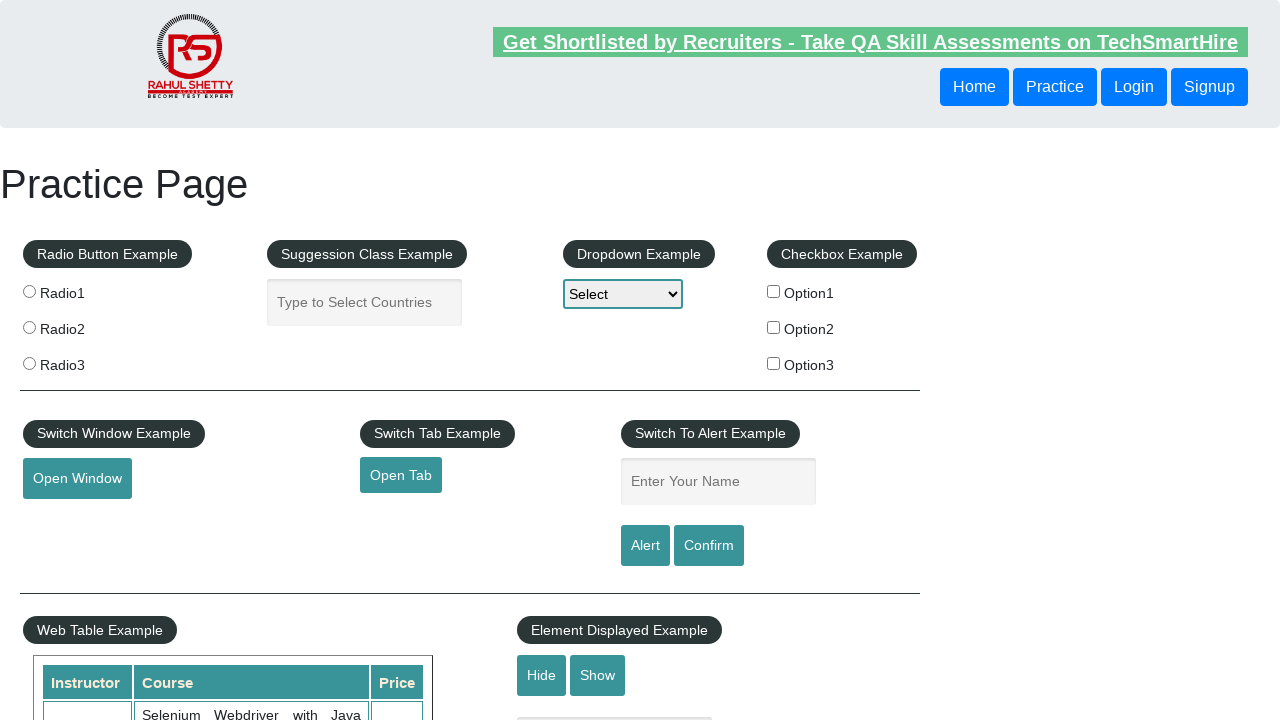

Verified sibling button element exists using XPath following-sibling traversal
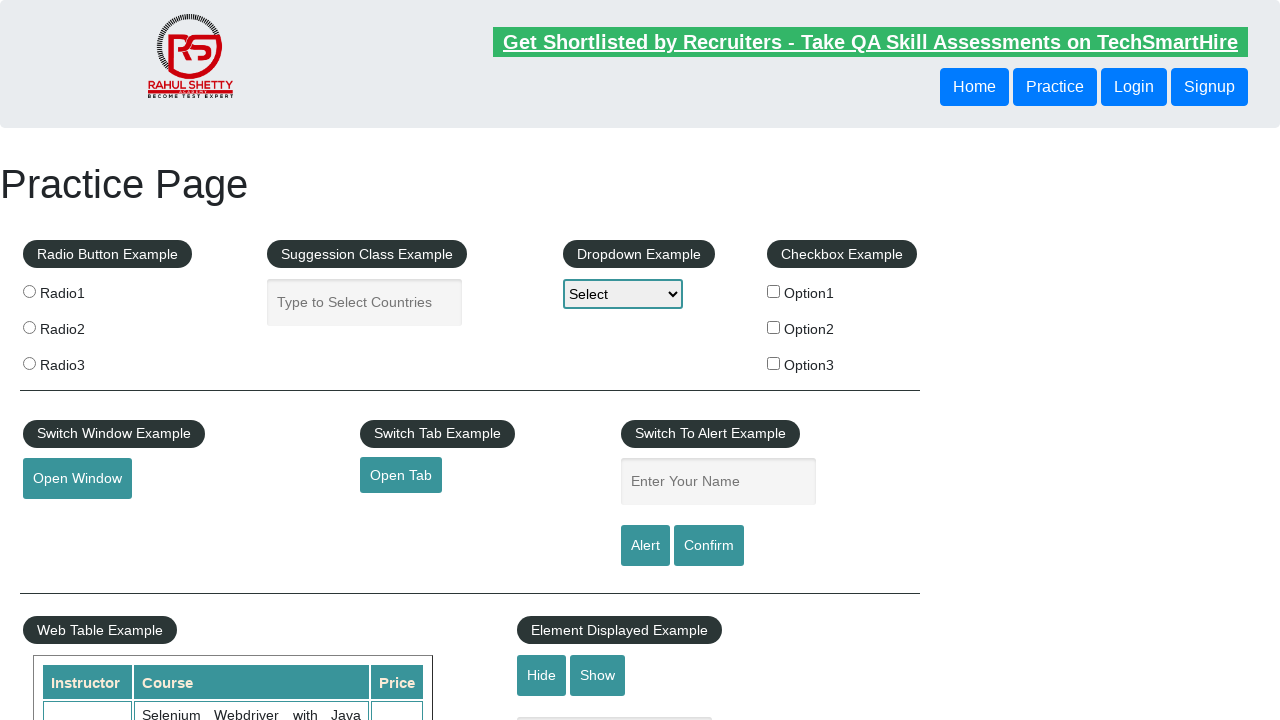

Verified parent traversal XPath locates the button element
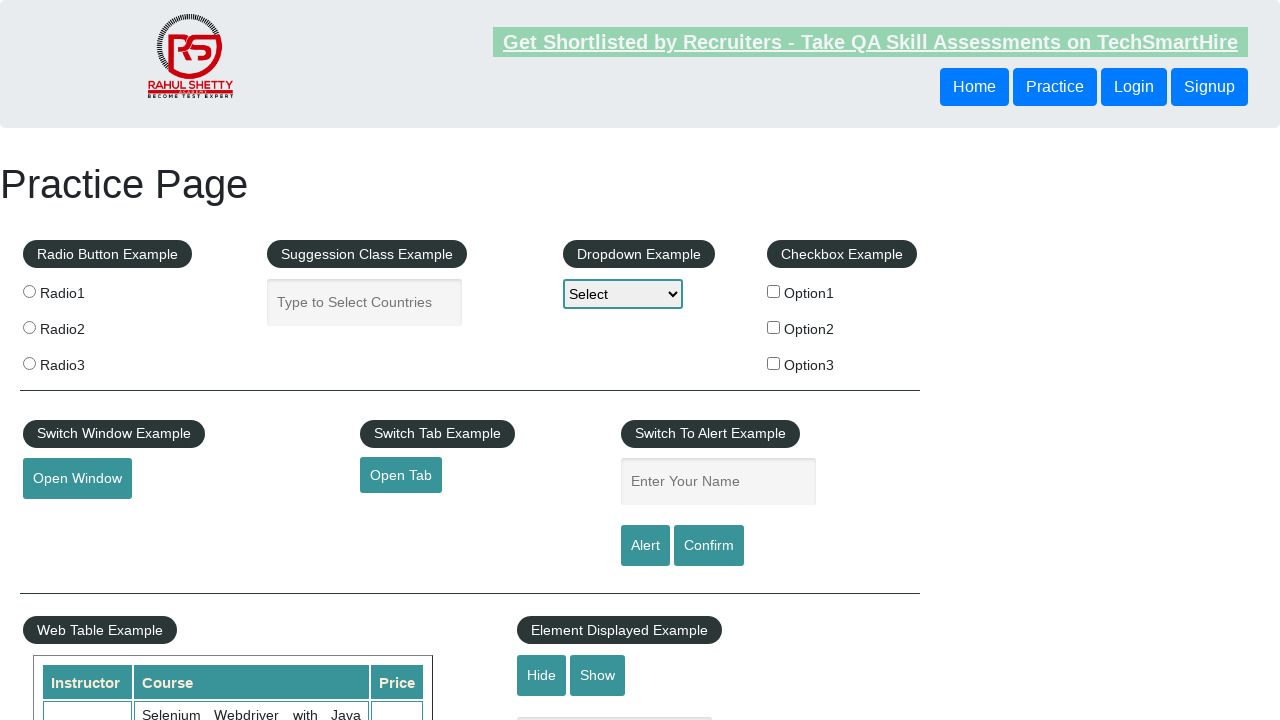

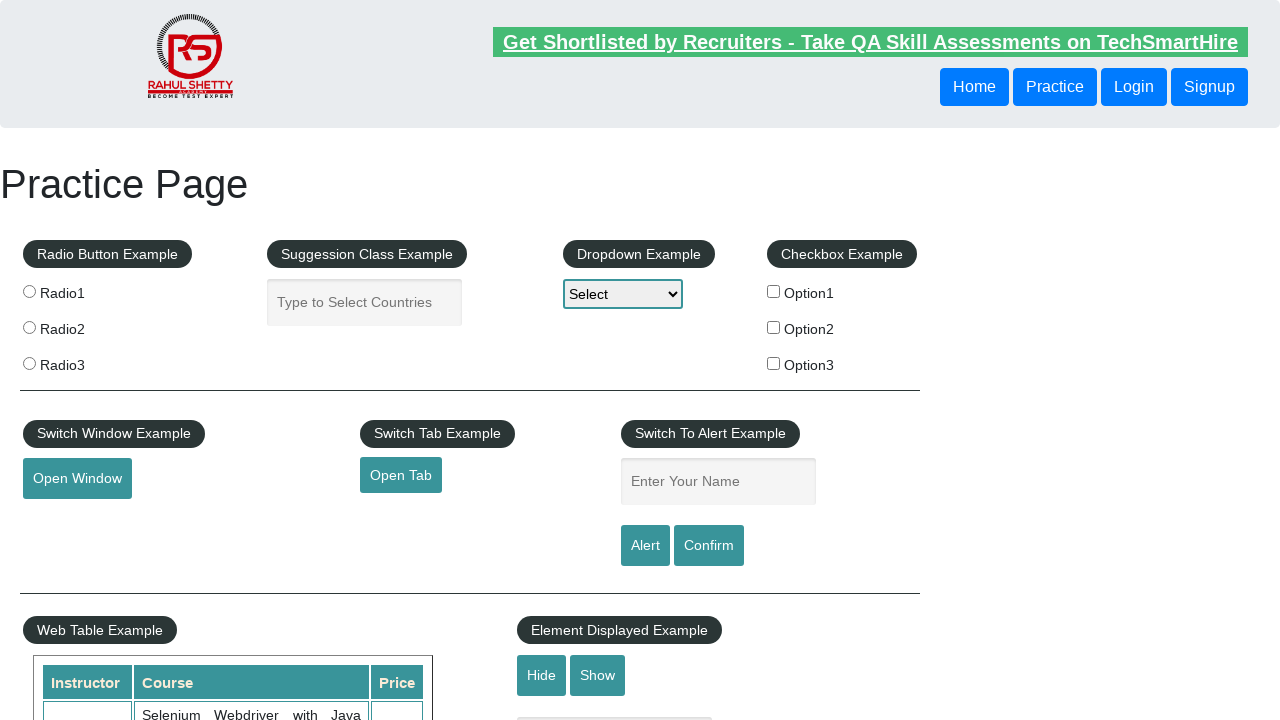